Tests that clicking the "past" link displays yesterday's date on the page

Starting URL: https://news.ycombinator.com/

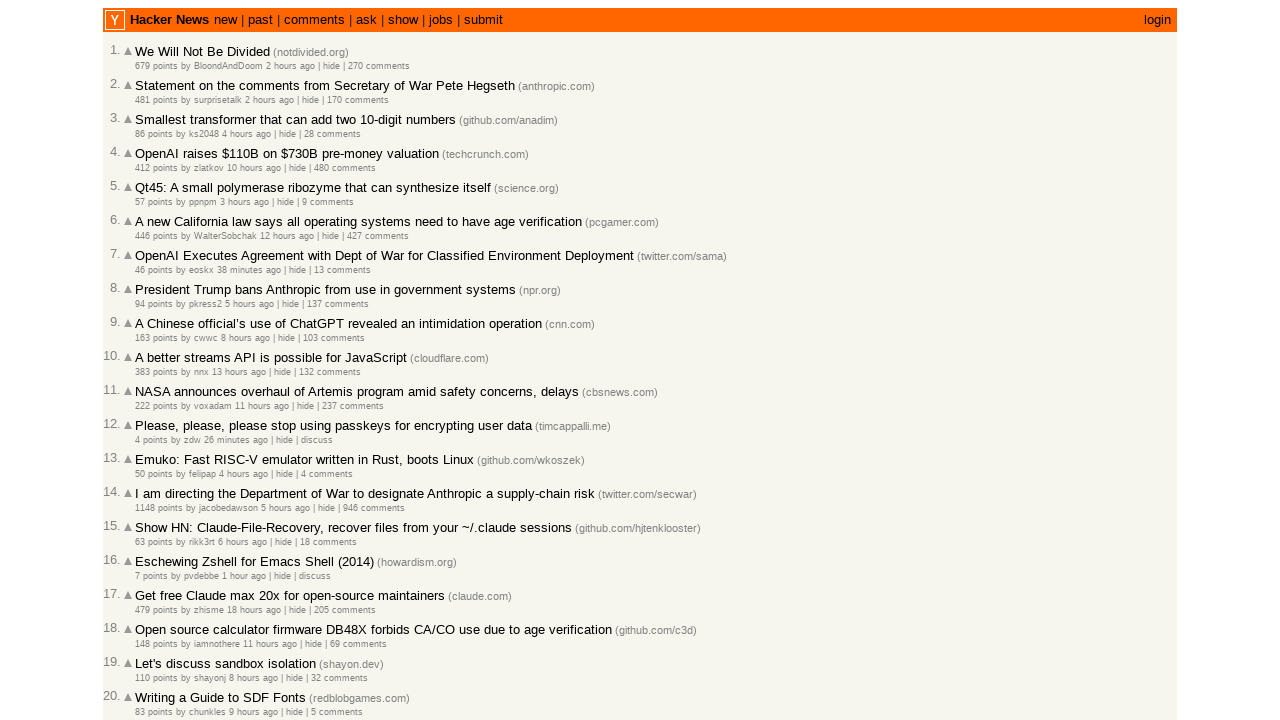

Clicked the 'past' link to view yesterday's news at (260, 20) on text=past
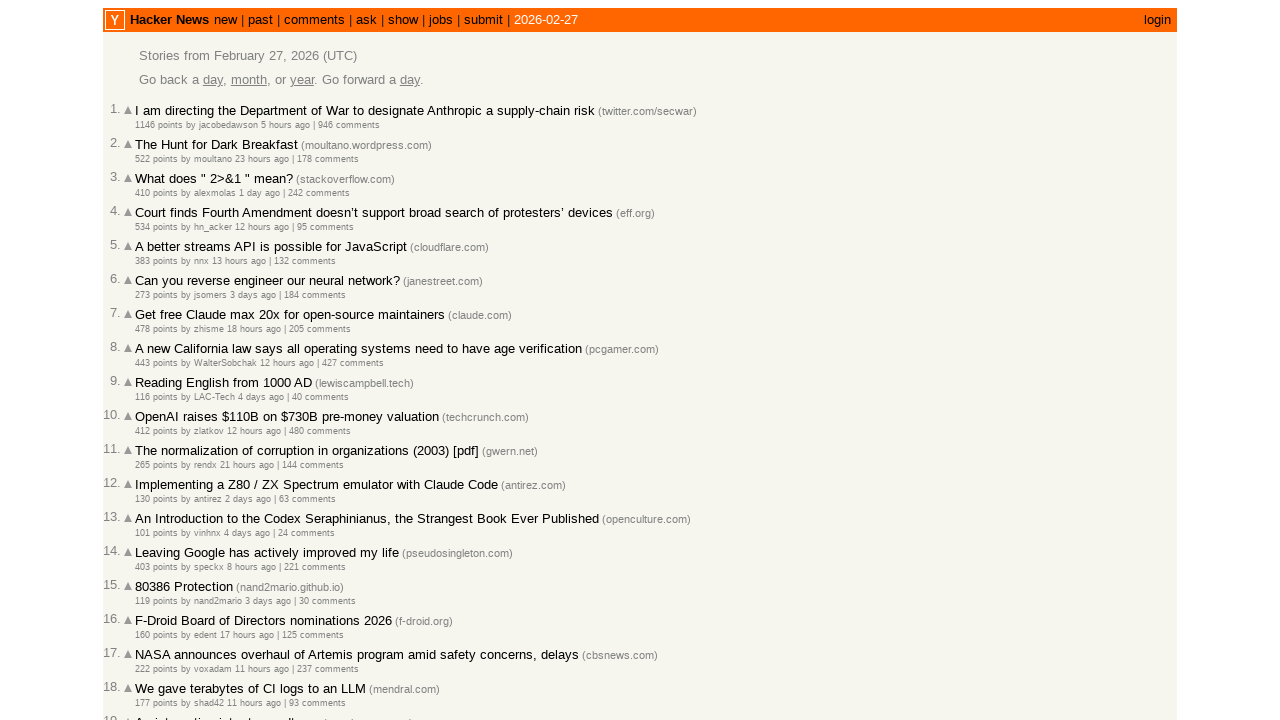

Page loaded and date element is present
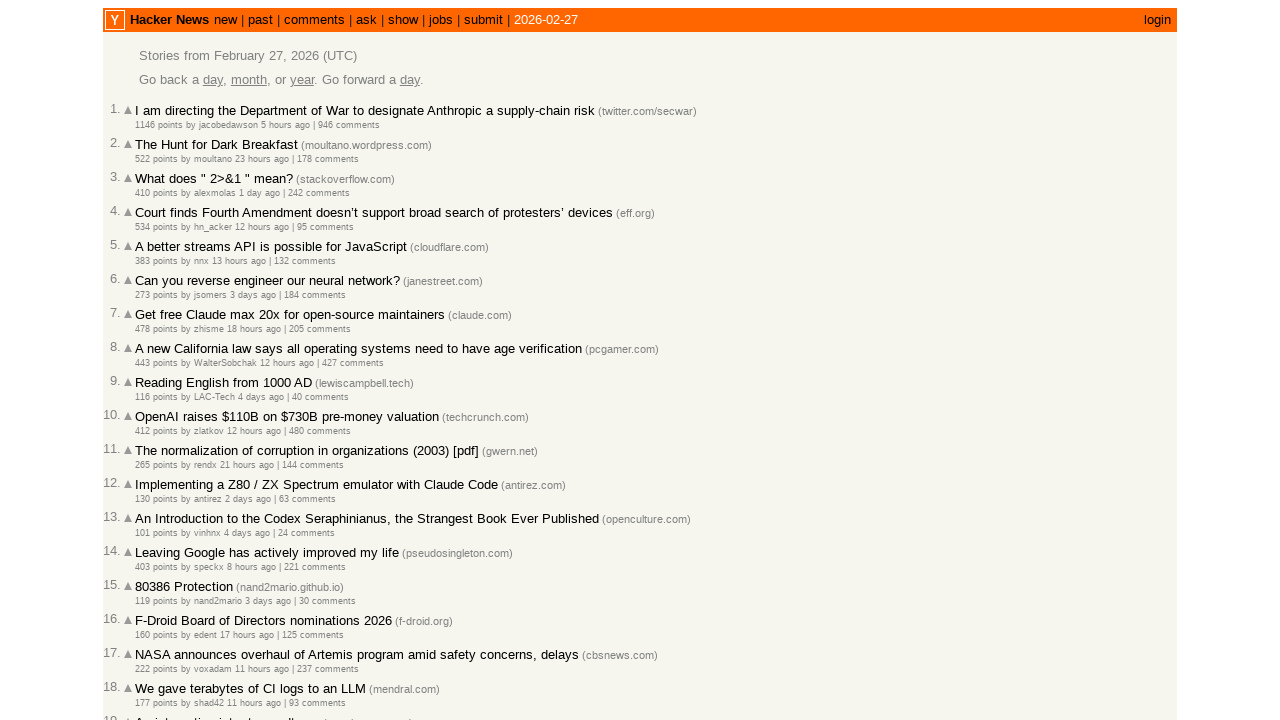

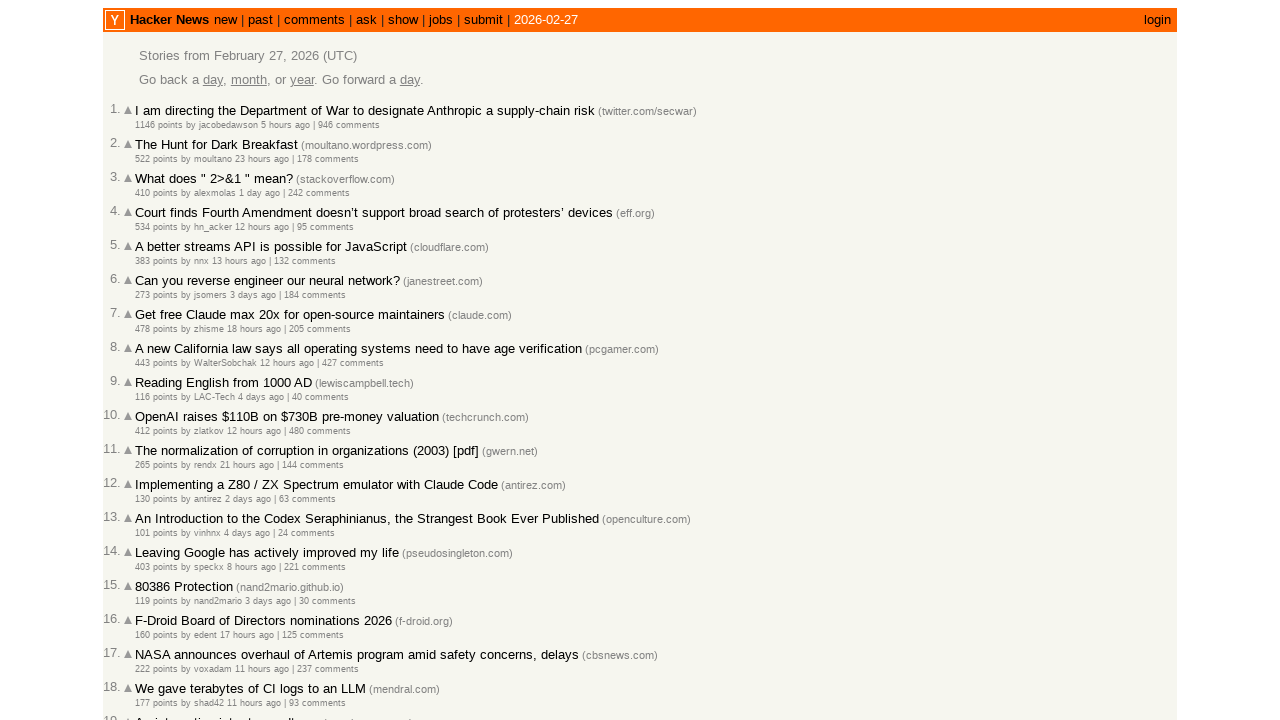